Navigates to the Zaggle homepage and waits for the page to load completely.

Starting URL: https://zaggle.in

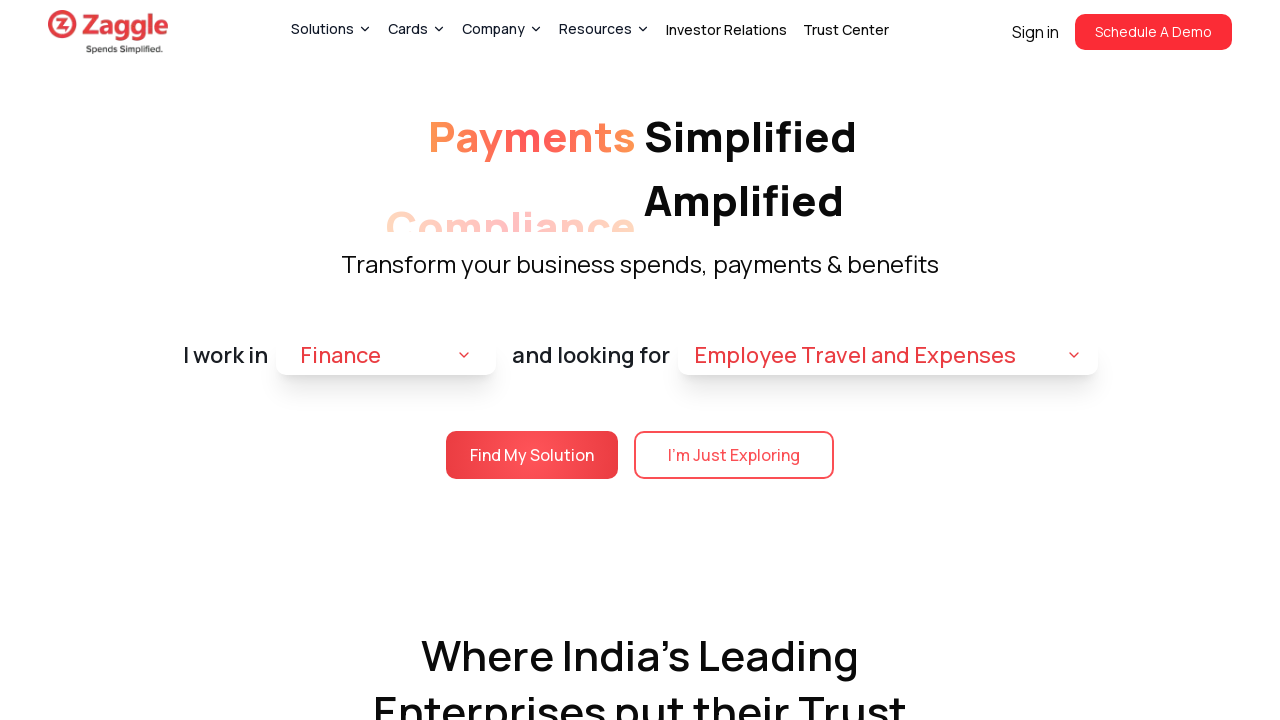

Navigated to Zaggle homepage at https://zaggle.in
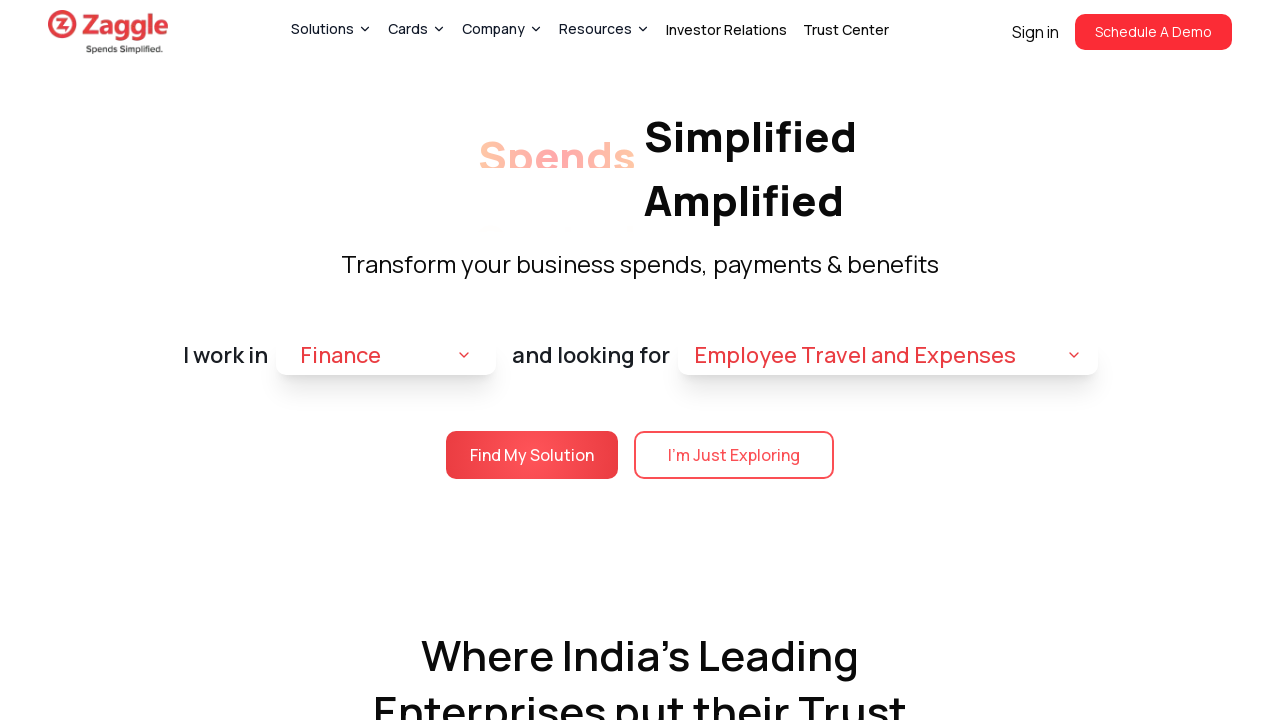

Page fully loaded - network idle state reached
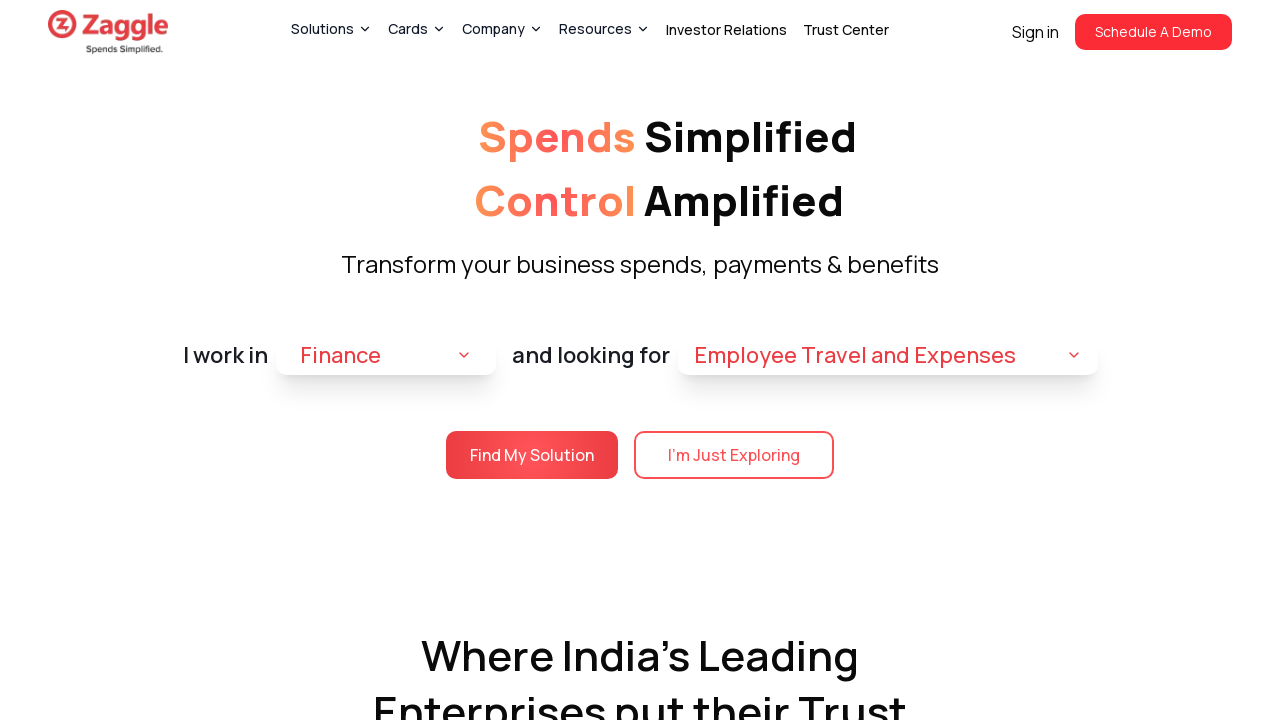

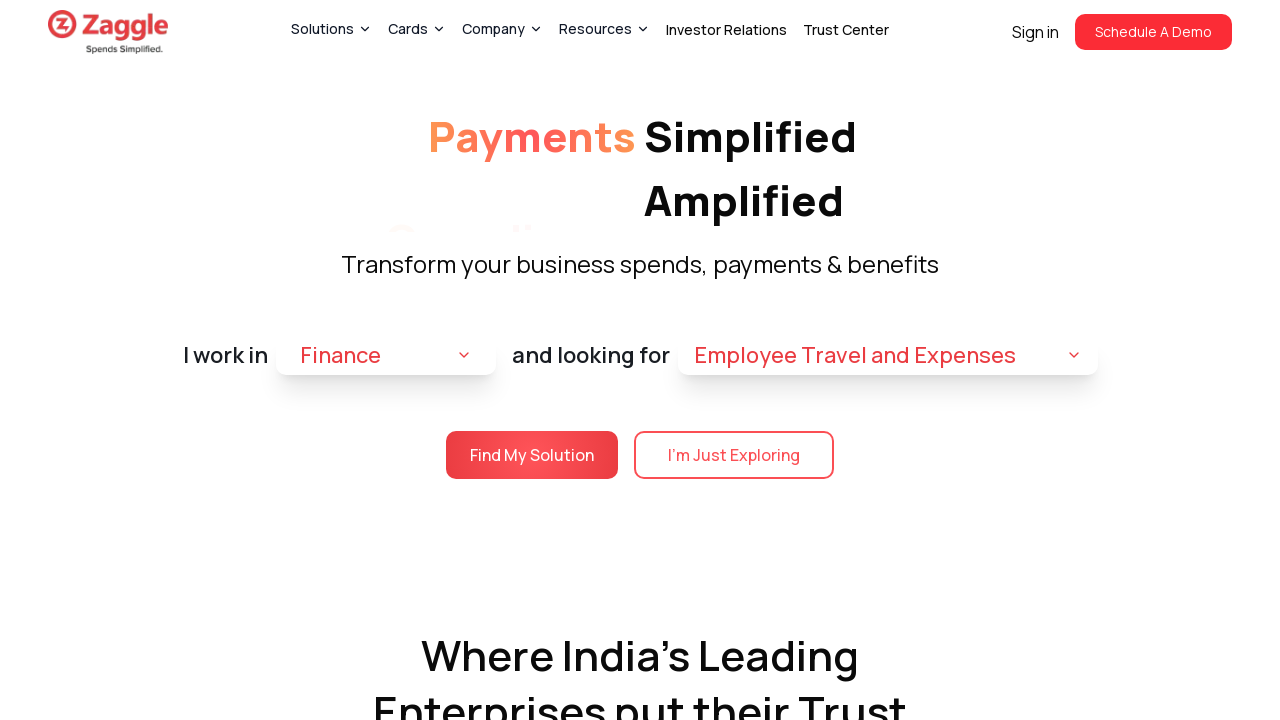